Tests the forgot password functionality by navigating to the forgot password page and filling in email and new password fields

Starting URL: https://rahulshettyacademy.com/client

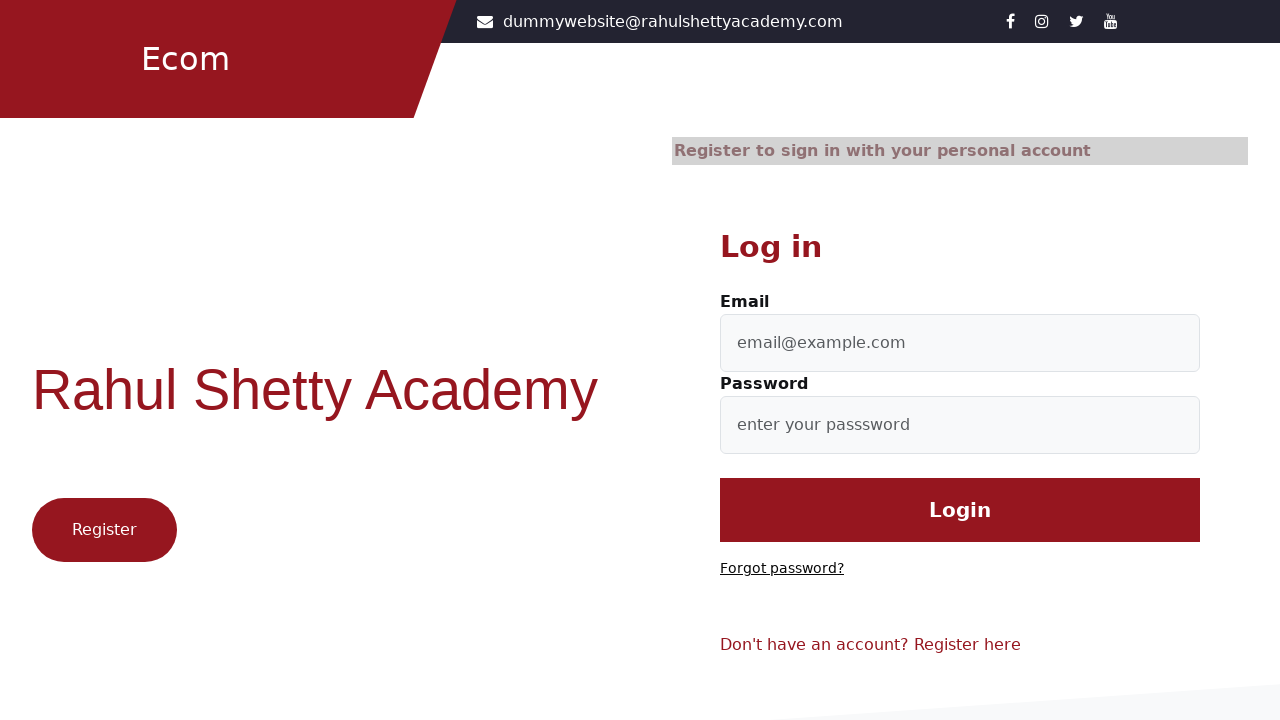

Clicked on 'Forgot password?' link at (782, 569) on text=Forgot password?
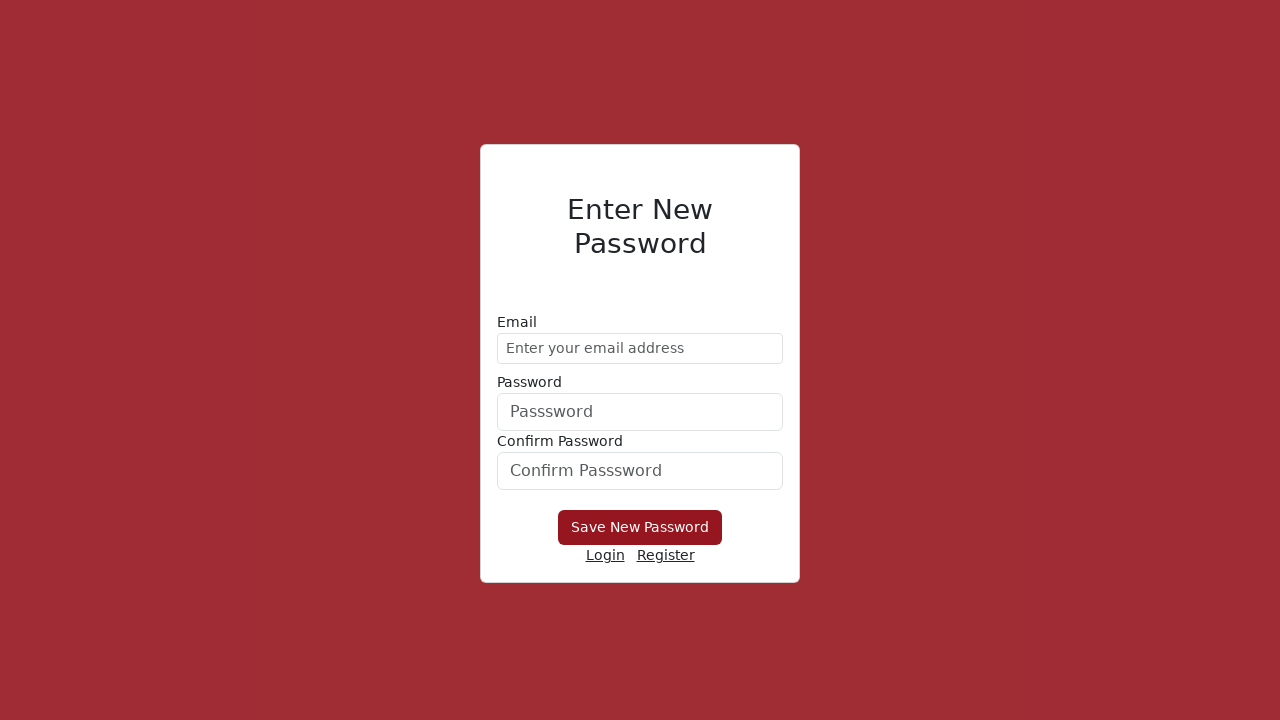

Filled email field with 'demo@gmail.com' on //form/div[1]/input
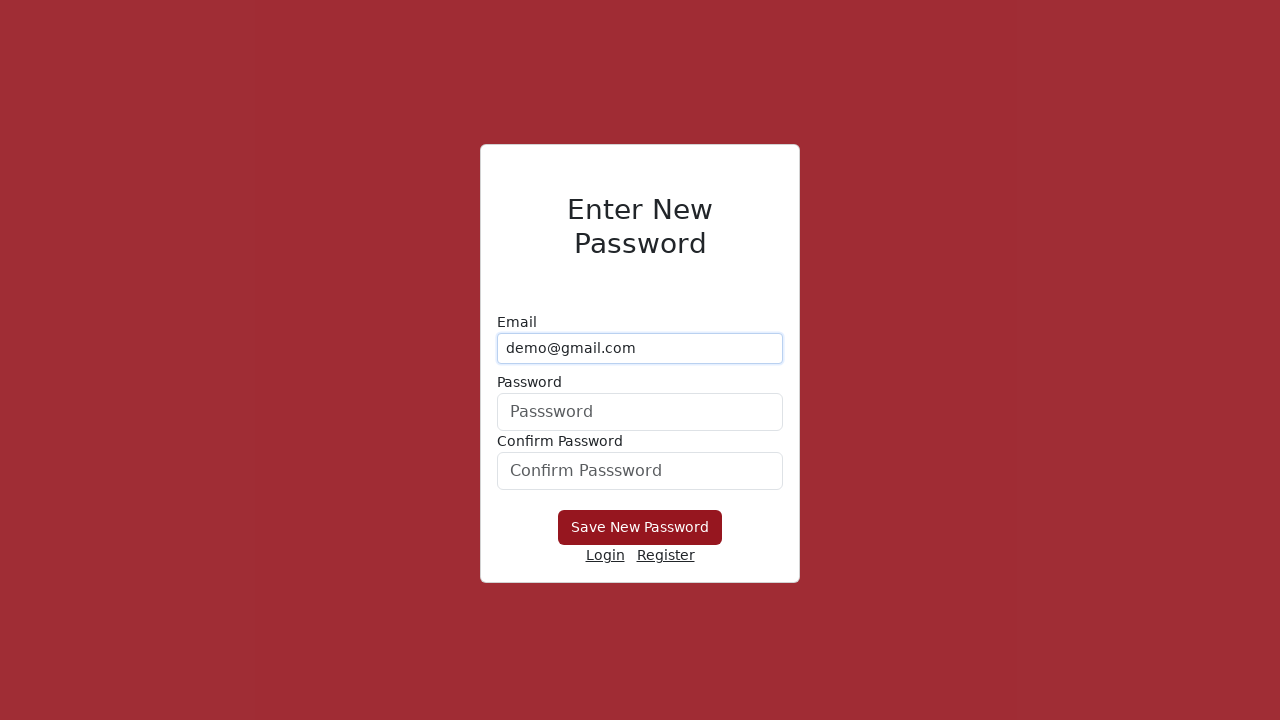

Filled new password field with 'Hello@12345' on //form/div[2]/input
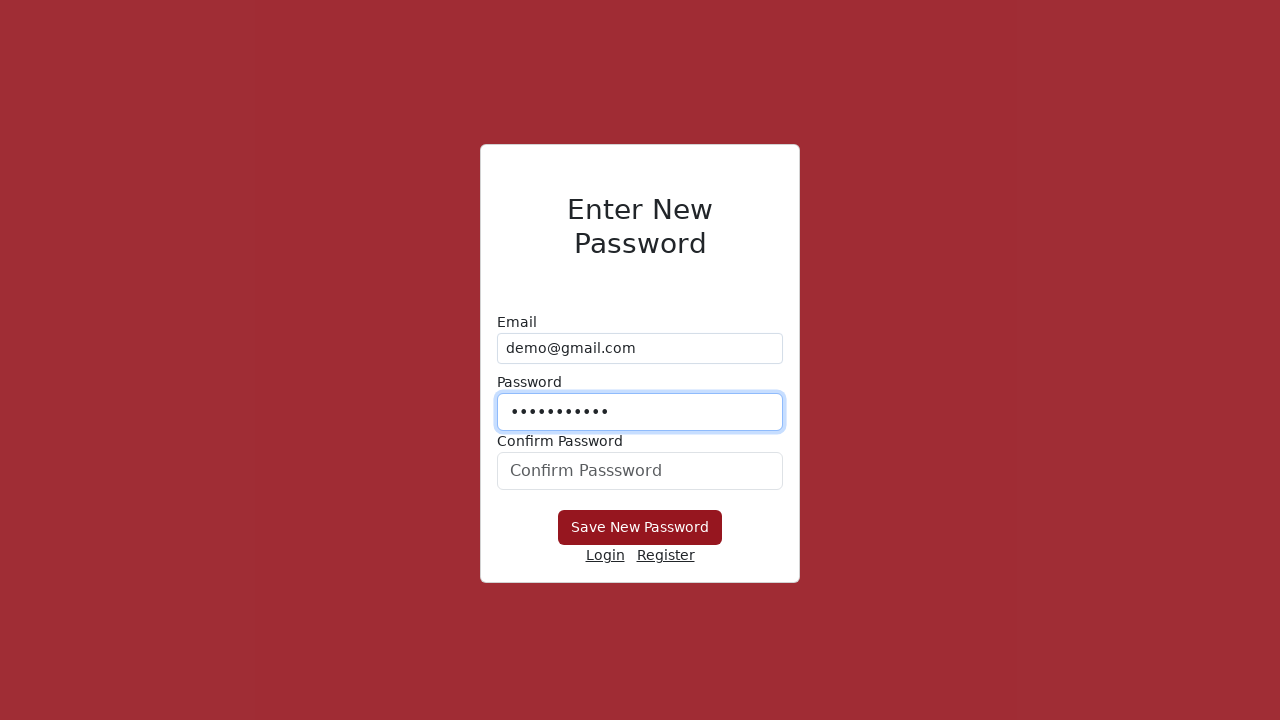

Filled confirm password field with 'Hello@12345' on form div:nth-child(3) input
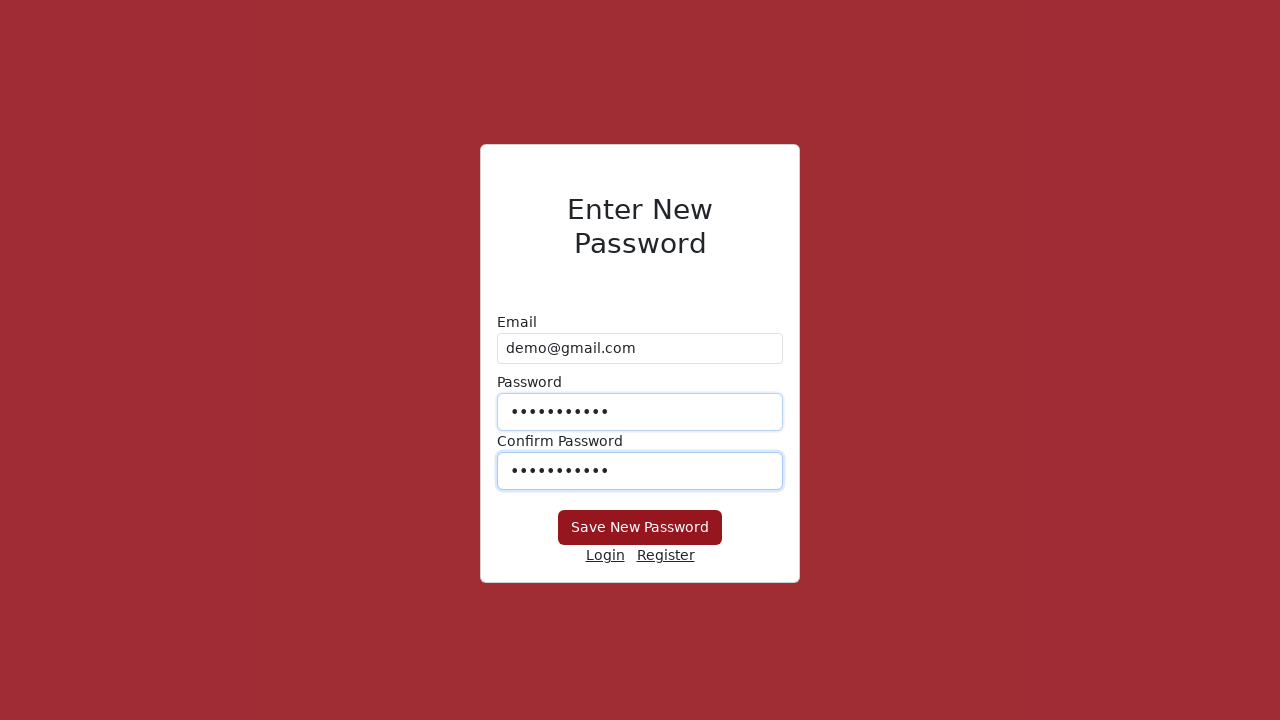

Clicked 'Save New Password' button at (640, 528) on xpath=//button[text()='Save New Password']
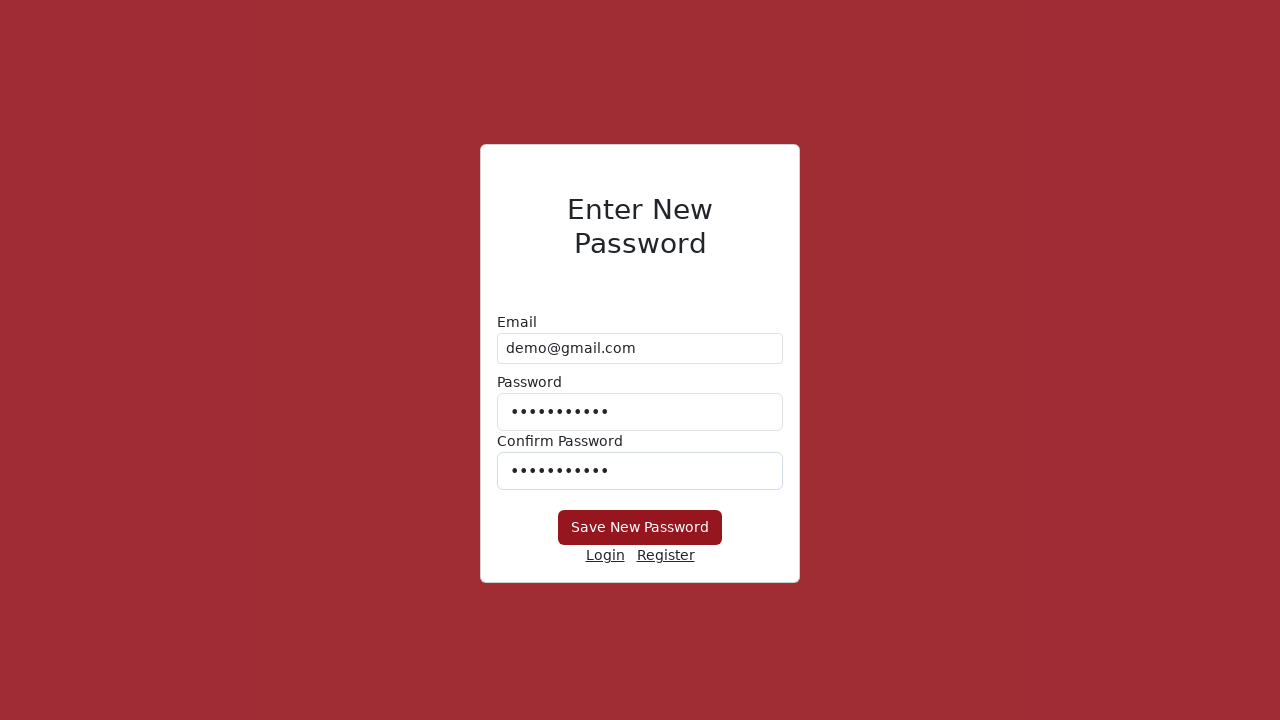

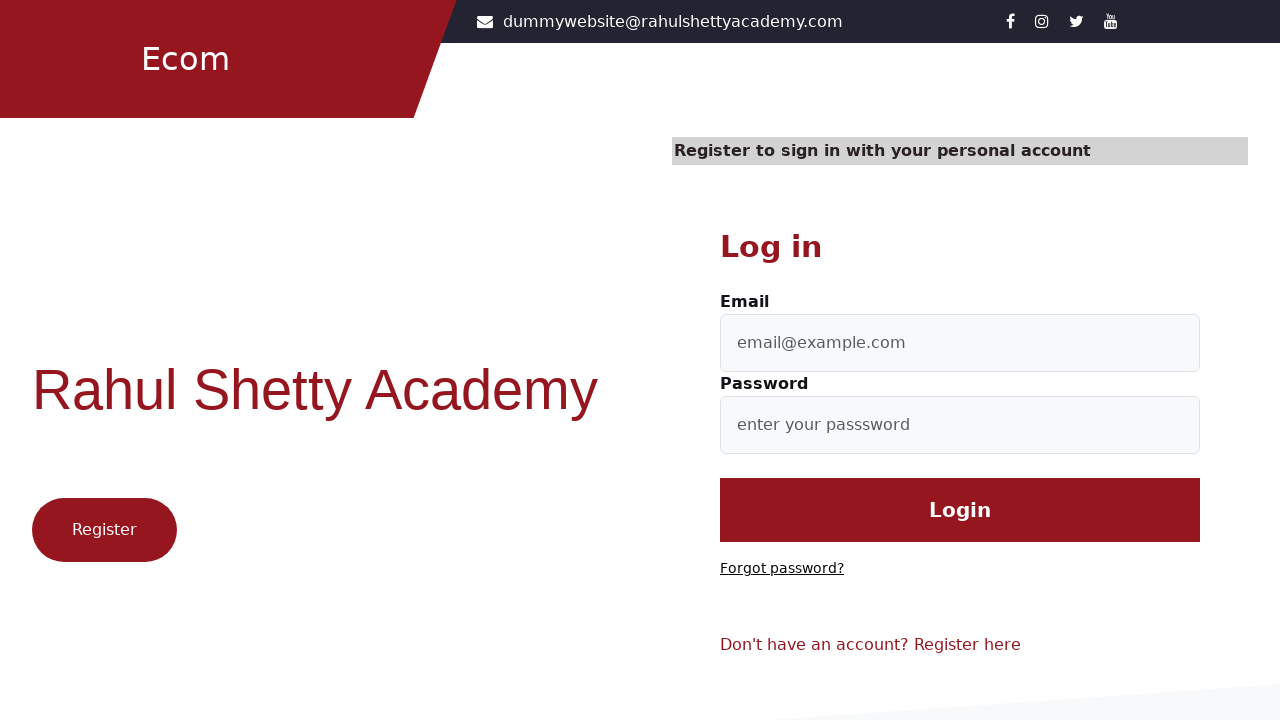